Tests form validation by submitting multiple file upload form without selecting any files

Starting URL: https://testautomationpractice.blogspot.com/

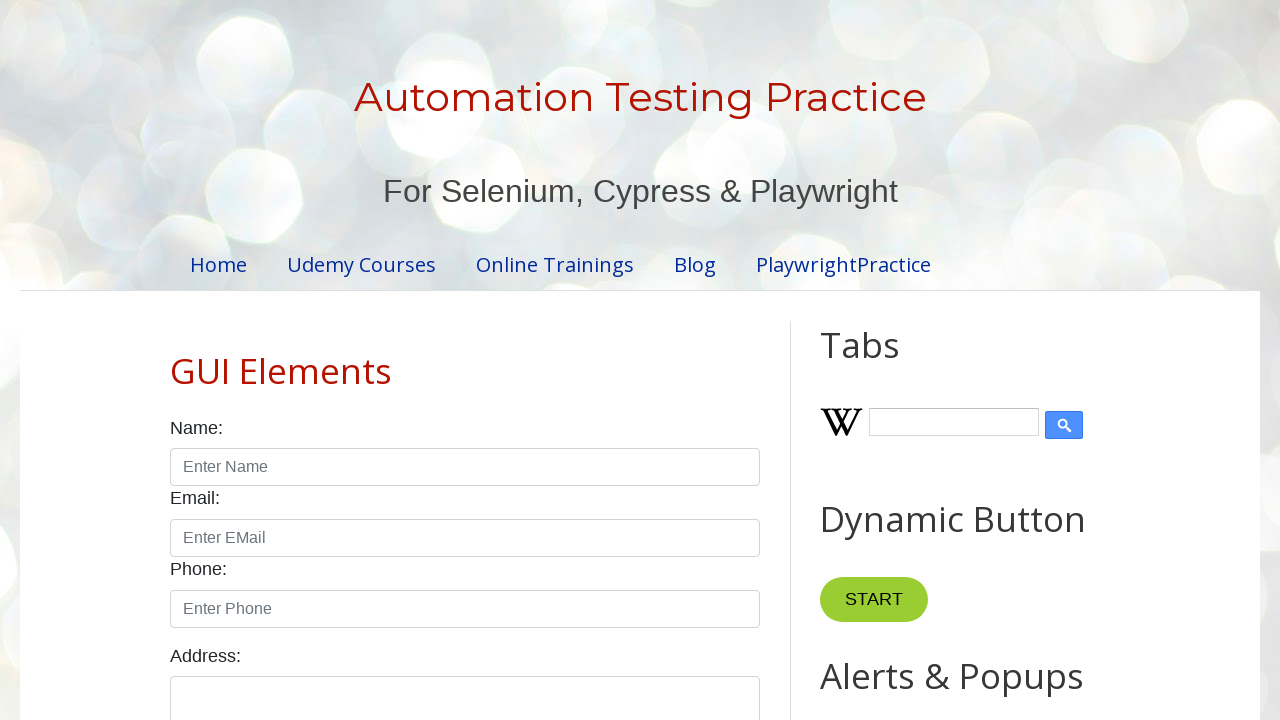

Clicked 'Upload Multiple Files' button without selecting any files at (588, 361) on internal:role=button[name="Upload Multiple Files"i]
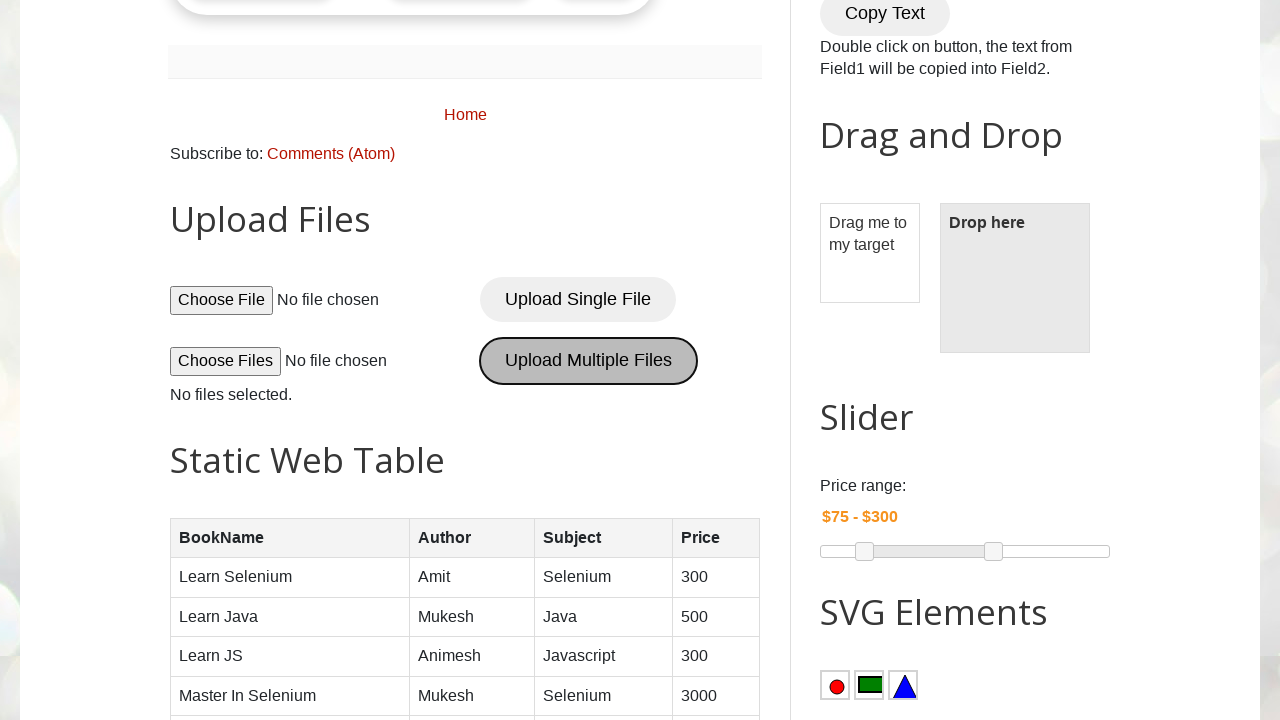

Waited for validation message to appear in multipleFilesStatus element
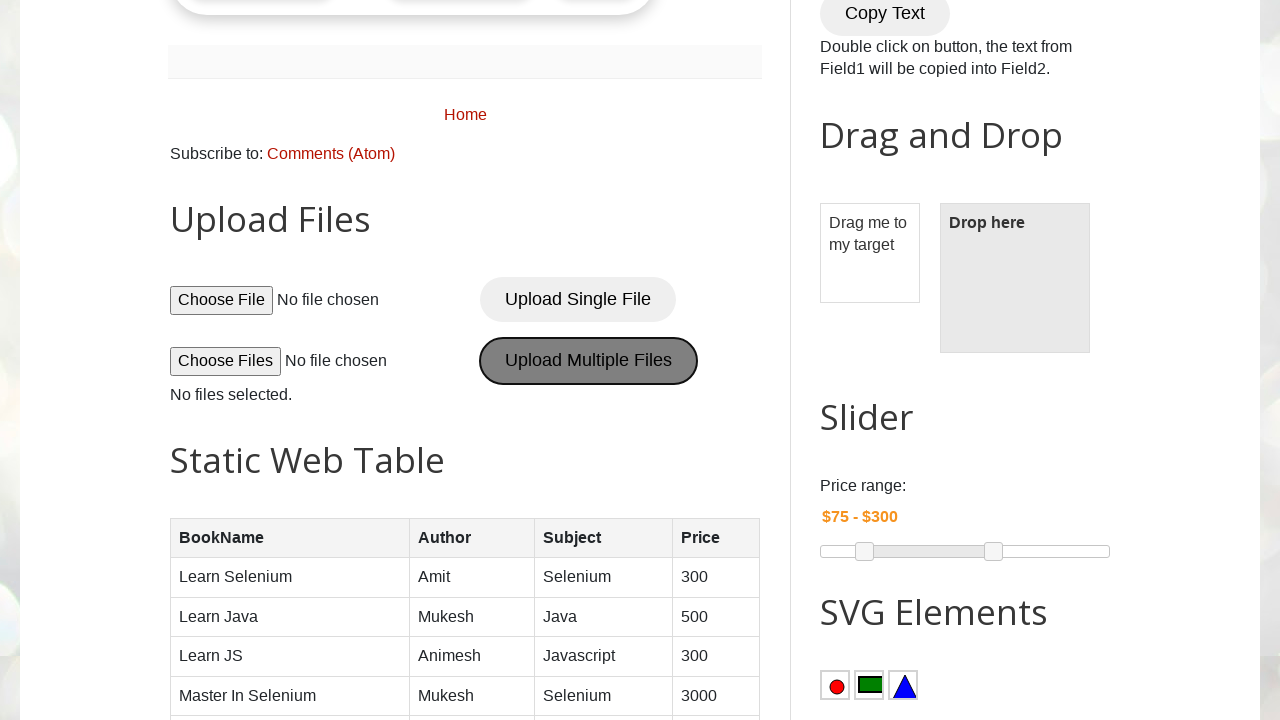

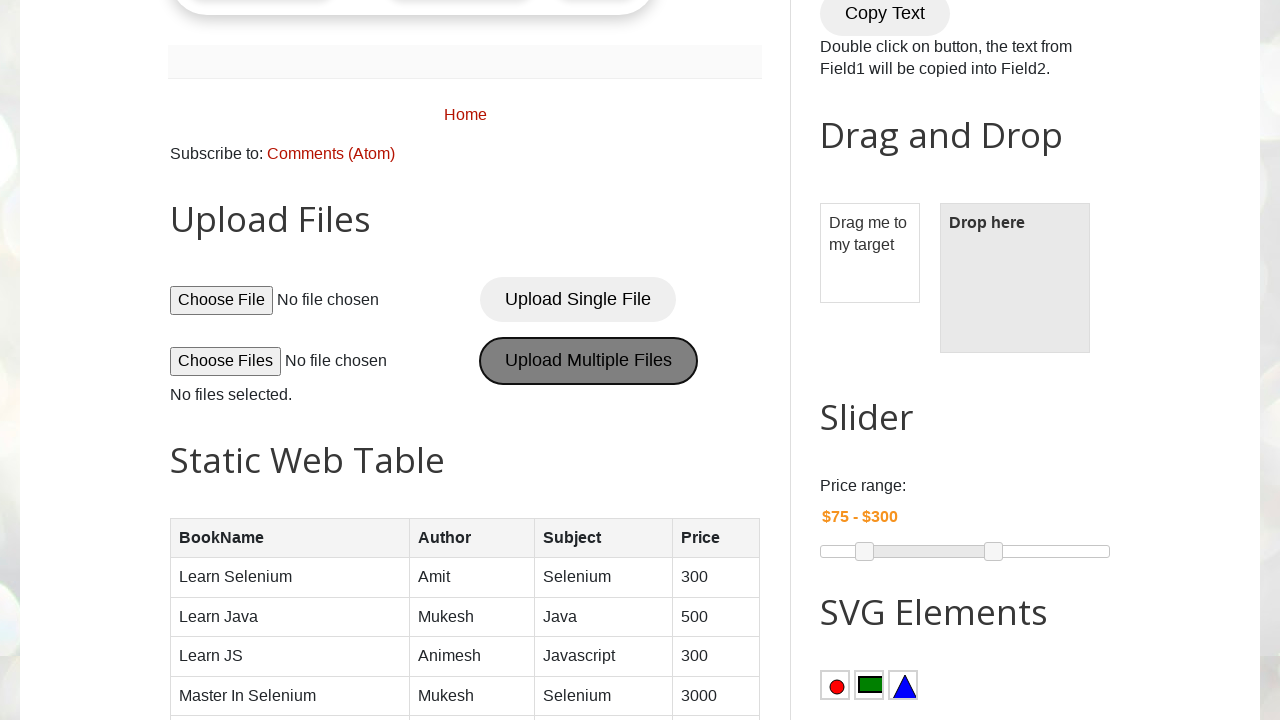